Navigates to a dummy ticket website and clicks on the Home link in the navigation

Starting URL: https://www.dummyticket.com/dummy-ticket-for-visa-application/

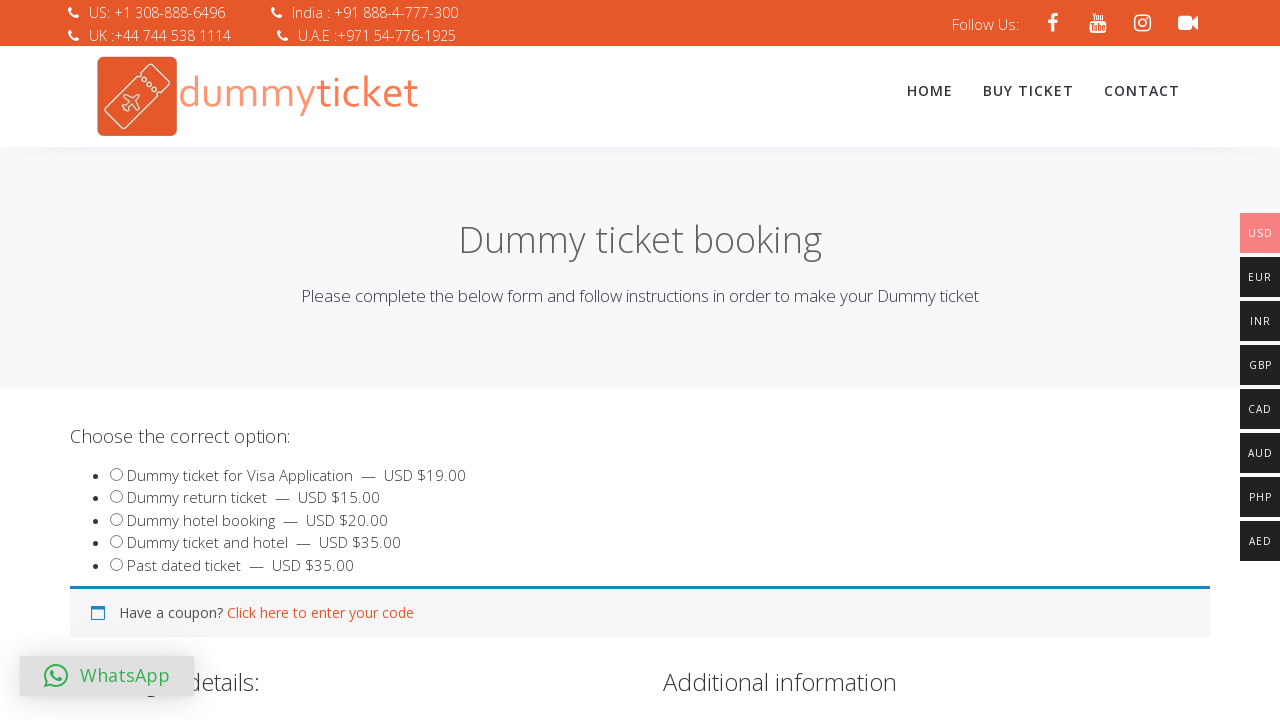

Navigated to dummy ticket website
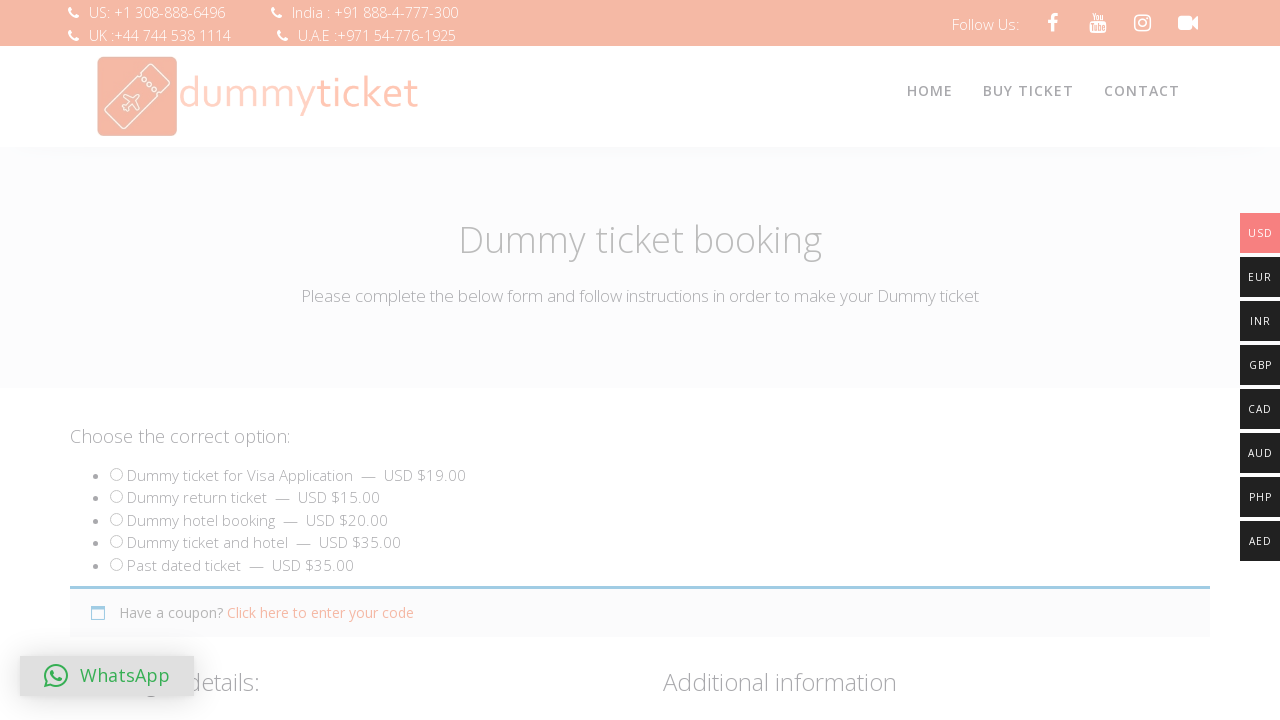

Clicked on the Home link in navigation at (930, 91) on xpath=//a[text()='Home']
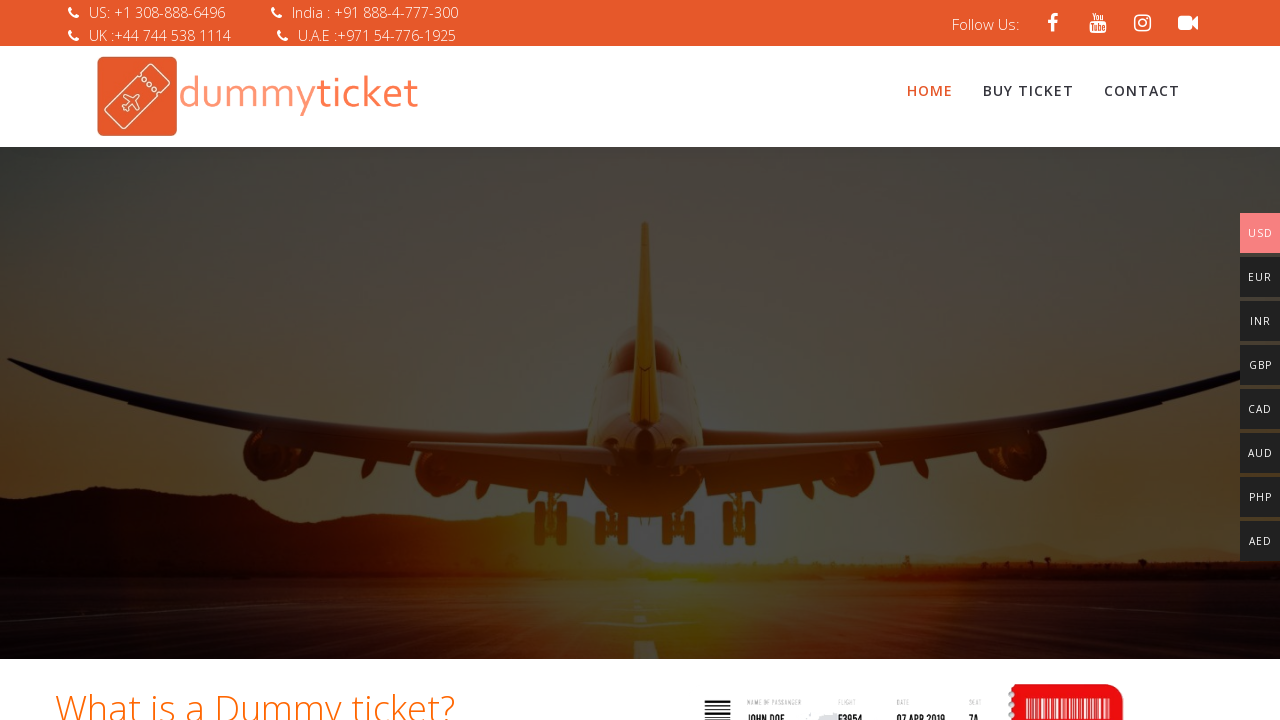

Navigation completed and page loaded
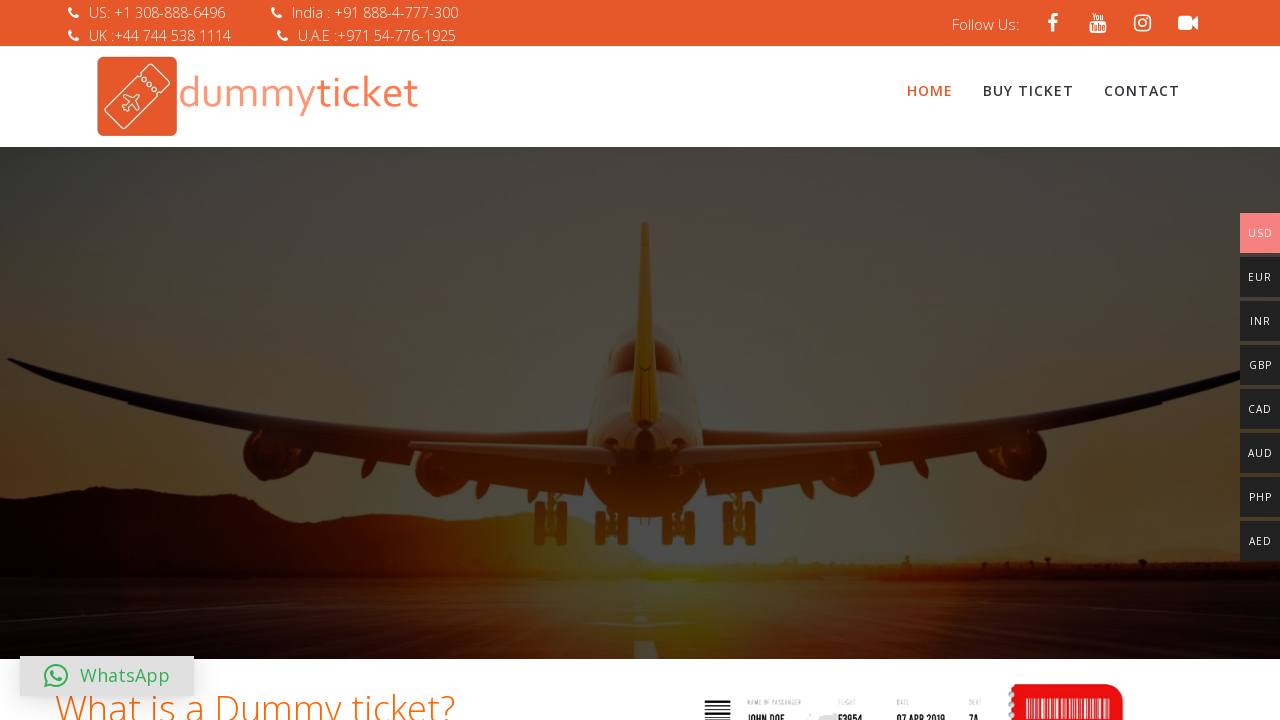

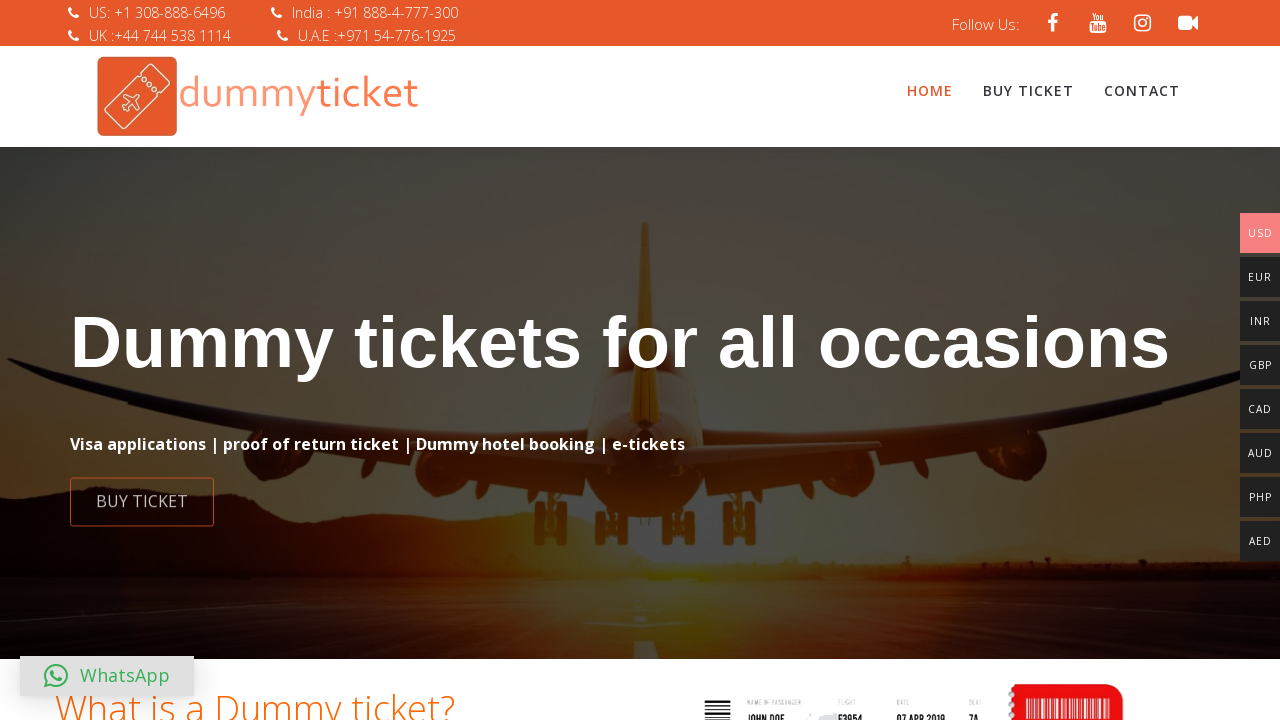